Tests infinite scroll functionality by clicking a link to open a new tab, switching to that tab, and performing multiple scroll actions to load more content.

Starting URL: https://demoapps.qspiders.com/ui/scroll/newInfinite

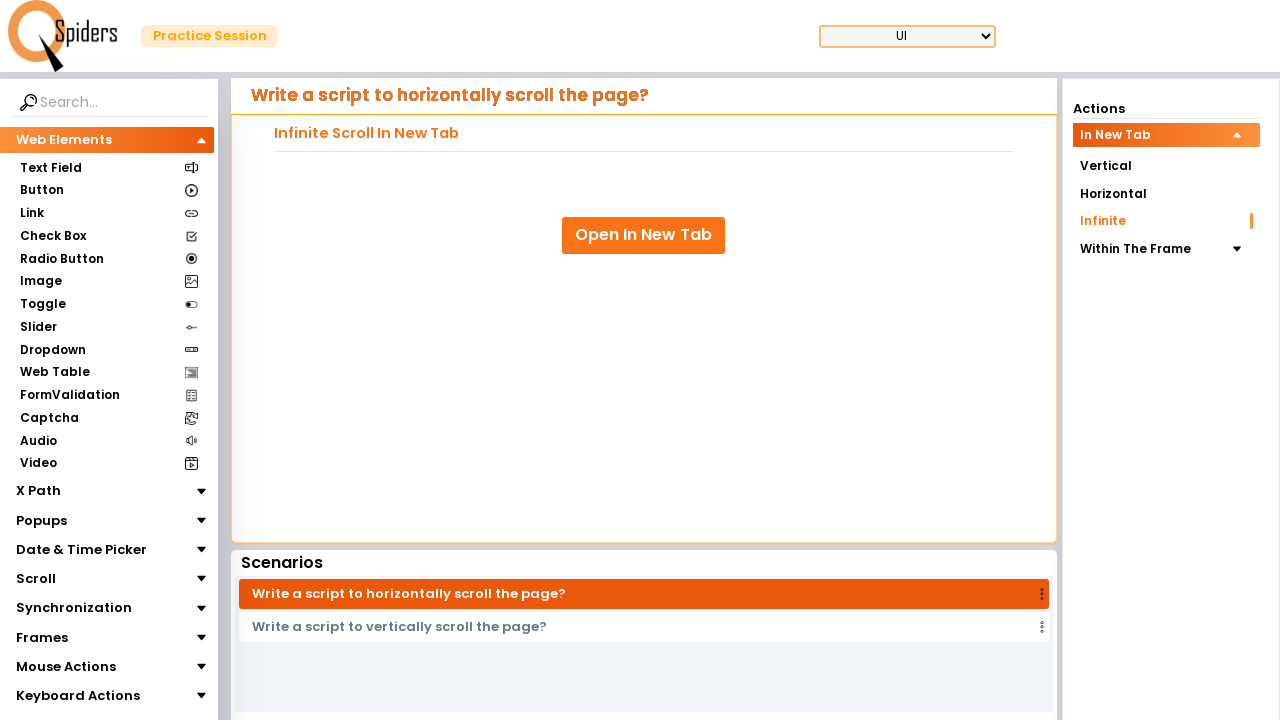

Clicked 'Open In New Tab' link to open new tab at (644, 235) on text=Open In New Tab
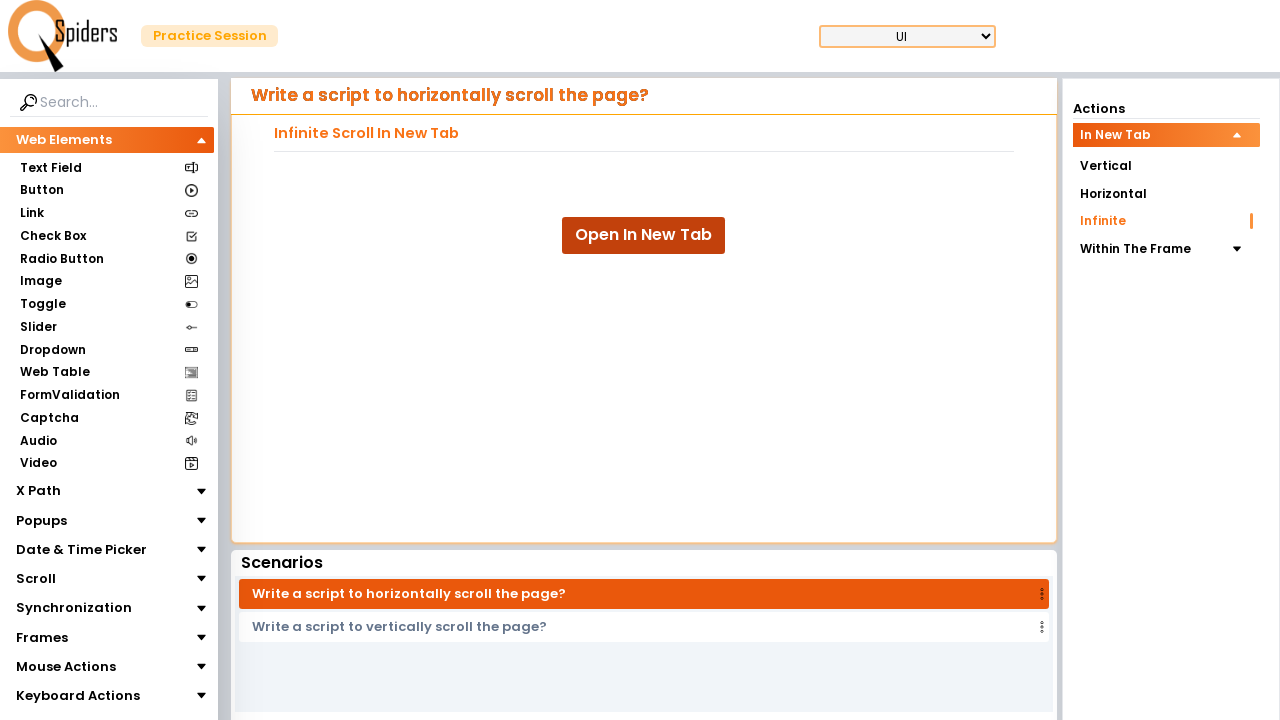

Switched to new tab and waited for page load
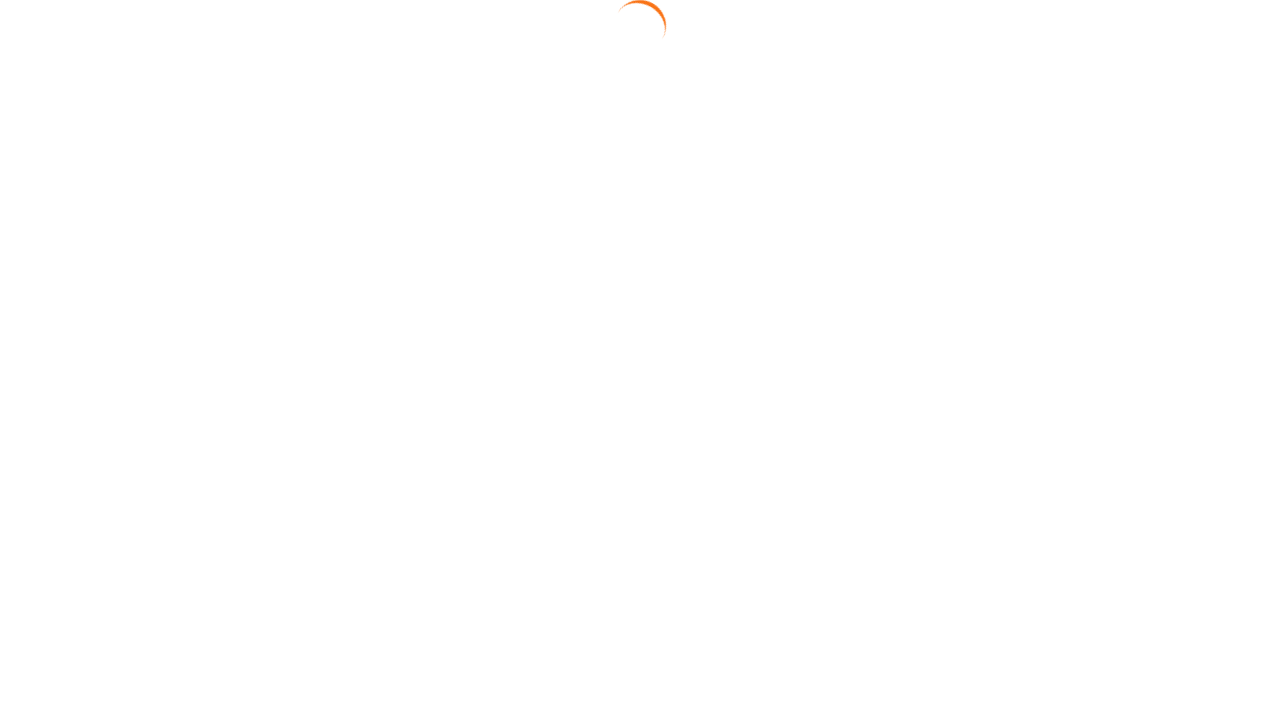

Scrolled down by 10000 pixels (iteration 1/10)
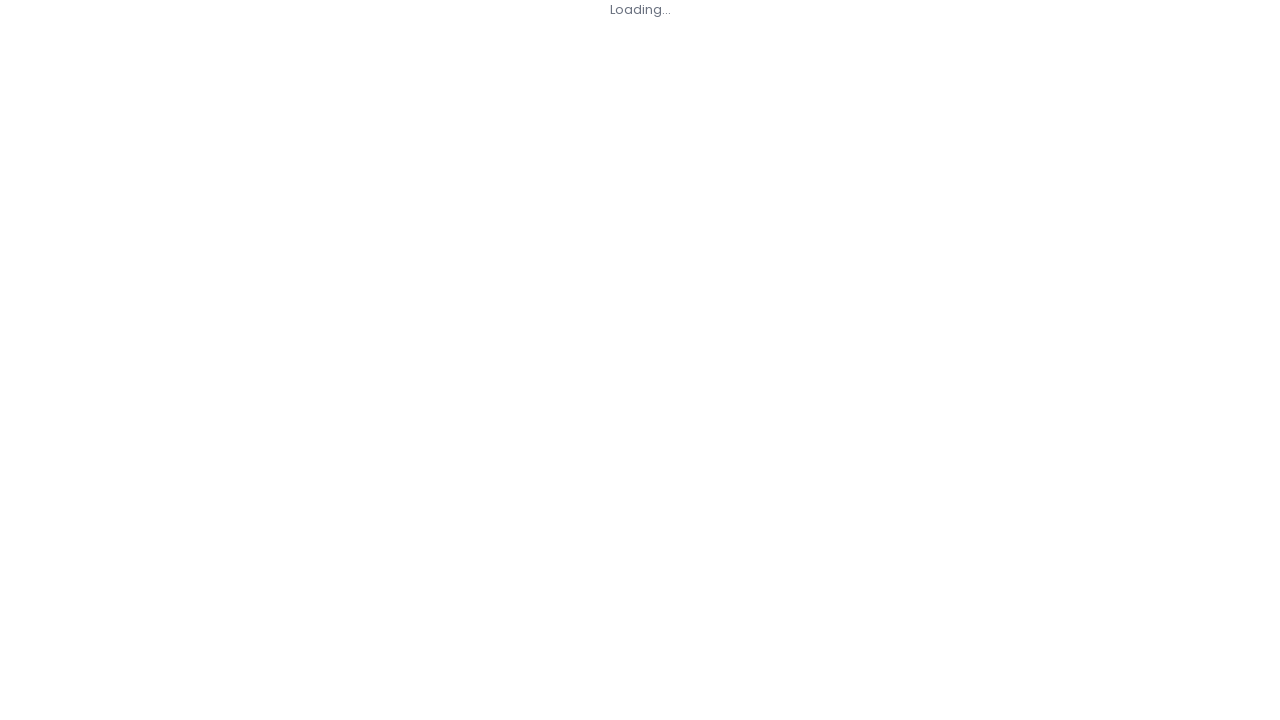

Waited 500ms for content to load after scroll (iteration 1/10)
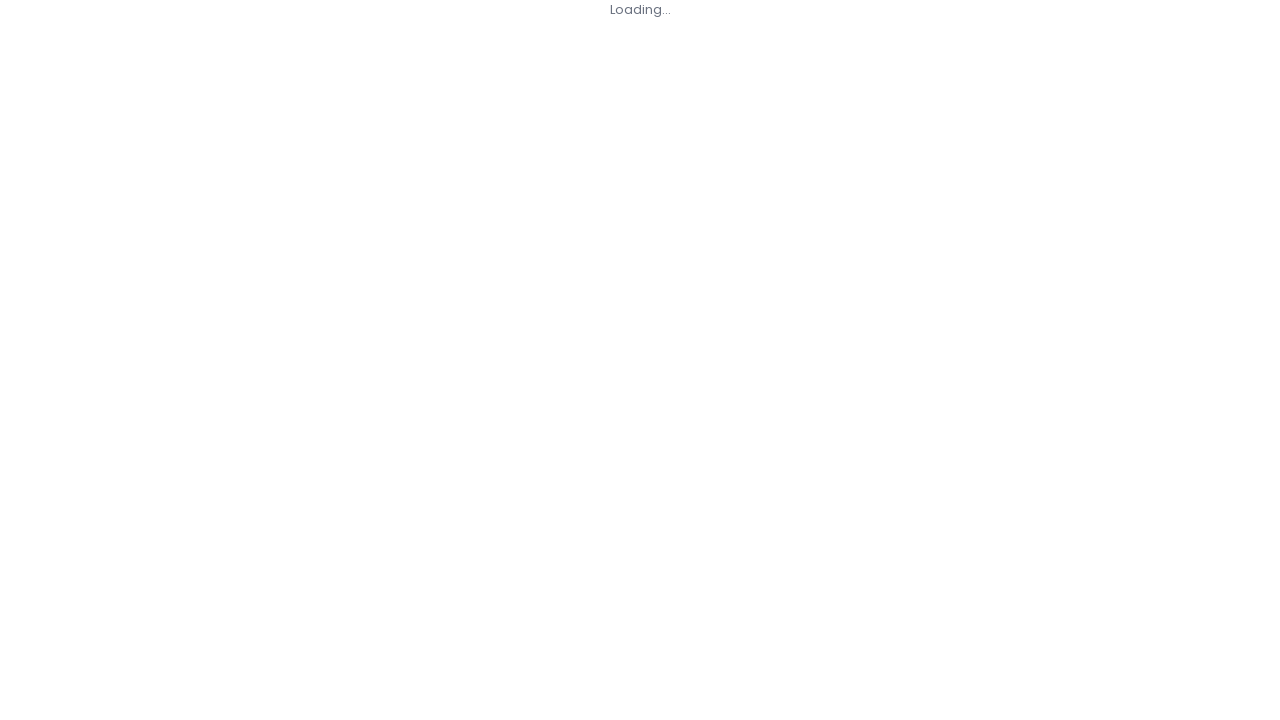

Scrolled down by 10000 pixels (iteration 2/10)
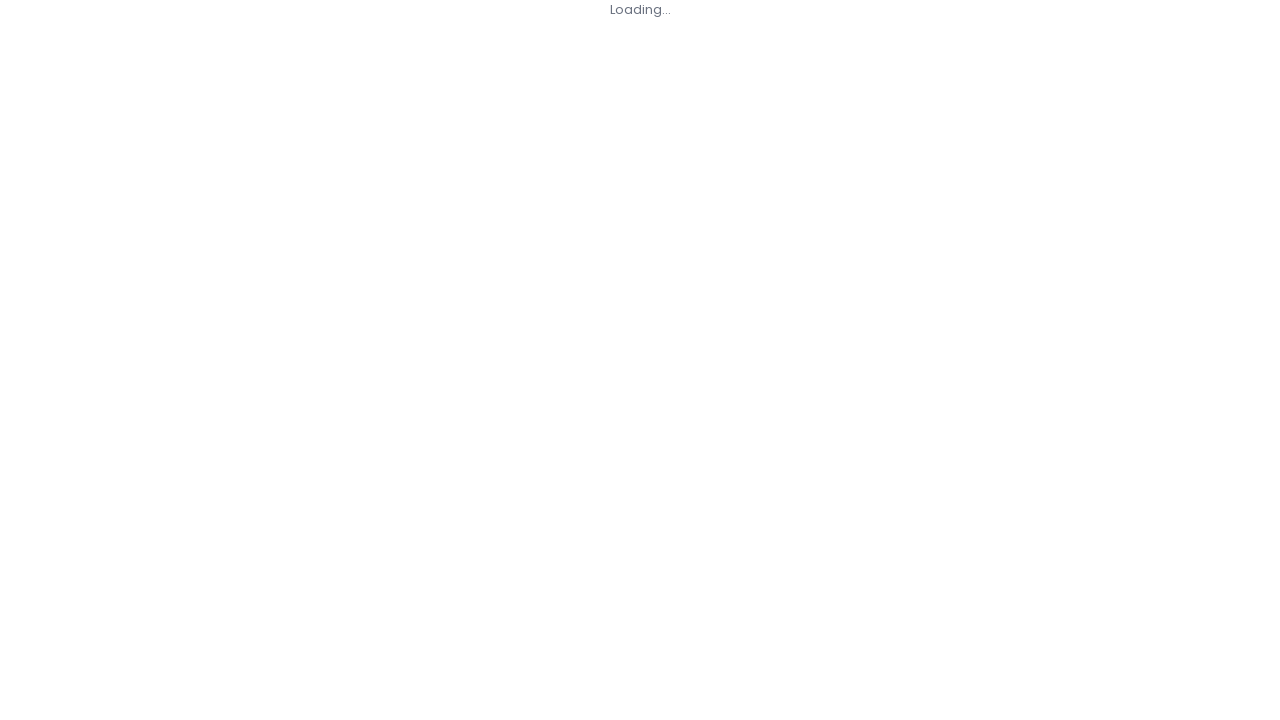

Waited 500ms for content to load after scroll (iteration 2/10)
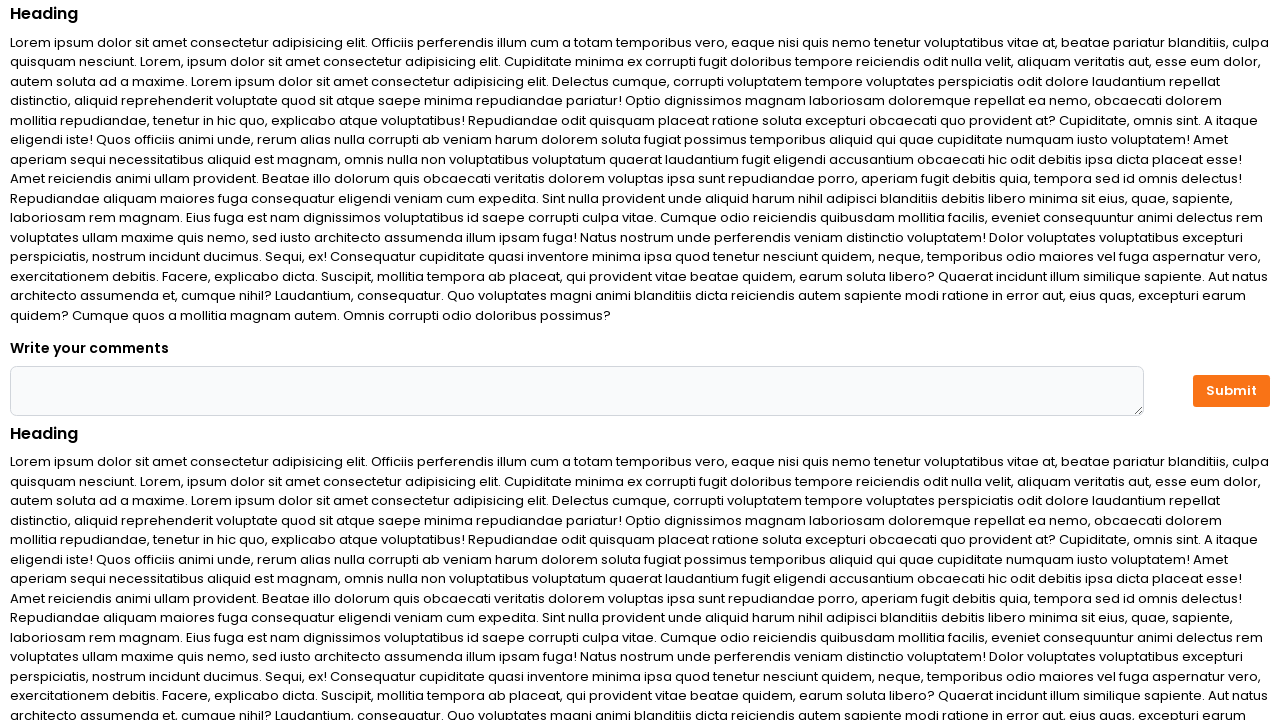

Scrolled down by 10000 pixels (iteration 3/10)
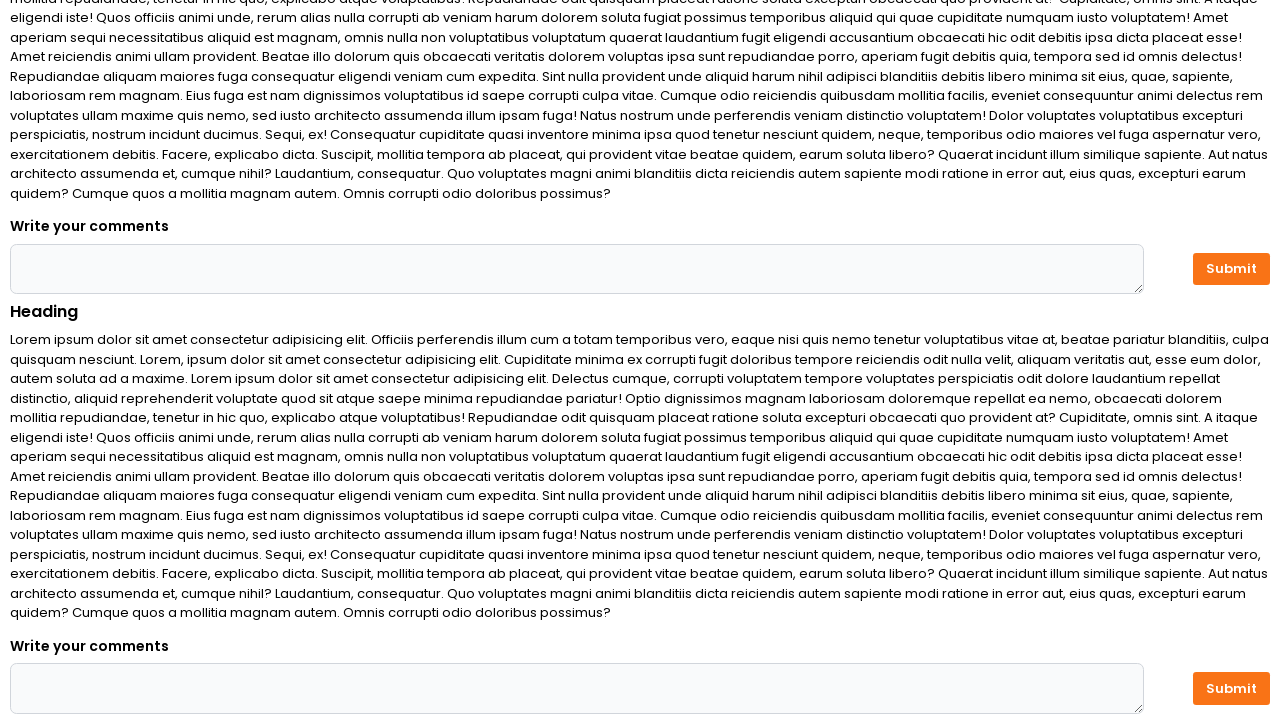

Waited 500ms for content to load after scroll (iteration 3/10)
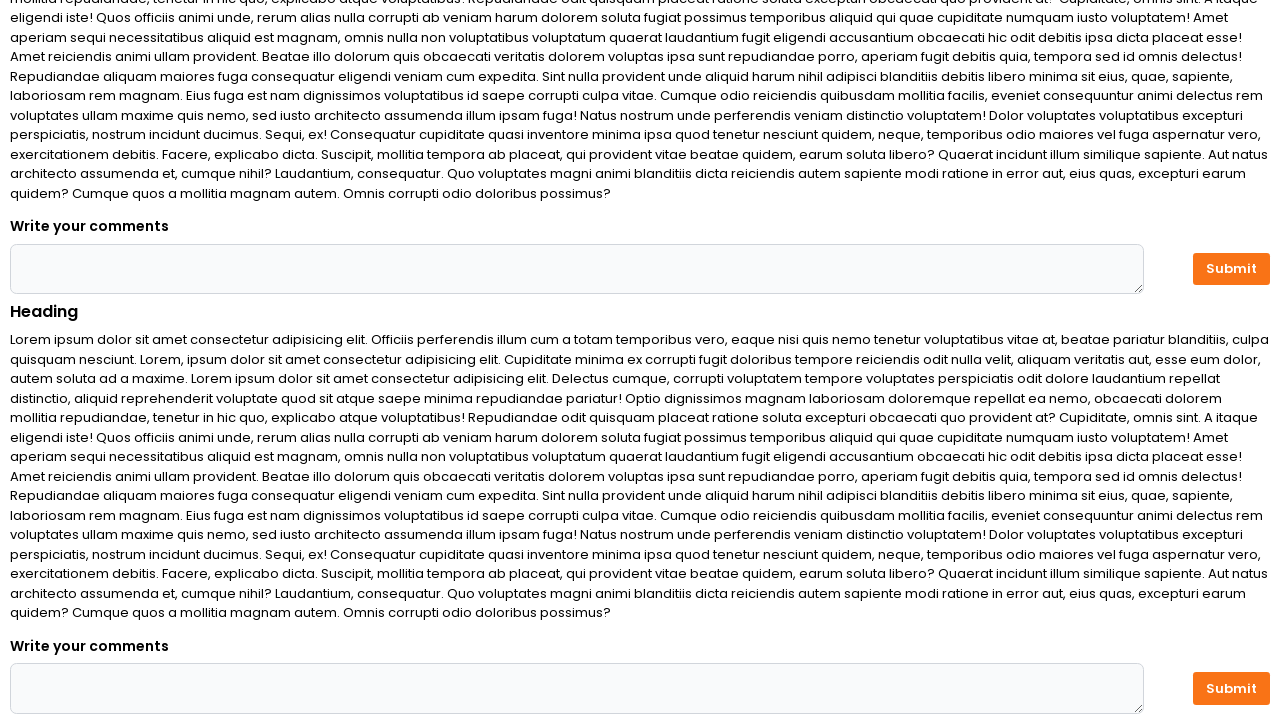

Scrolled down by 10000 pixels (iteration 4/10)
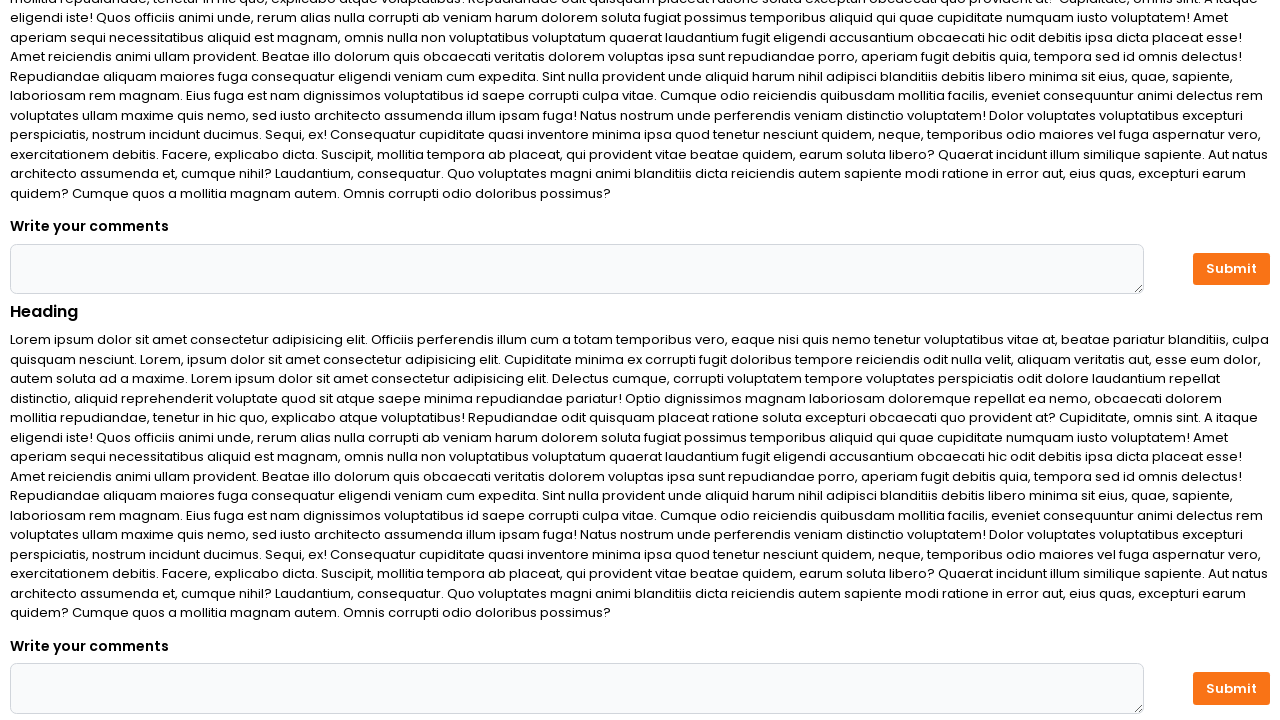

Waited 500ms for content to load after scroll (iteration 4/10)
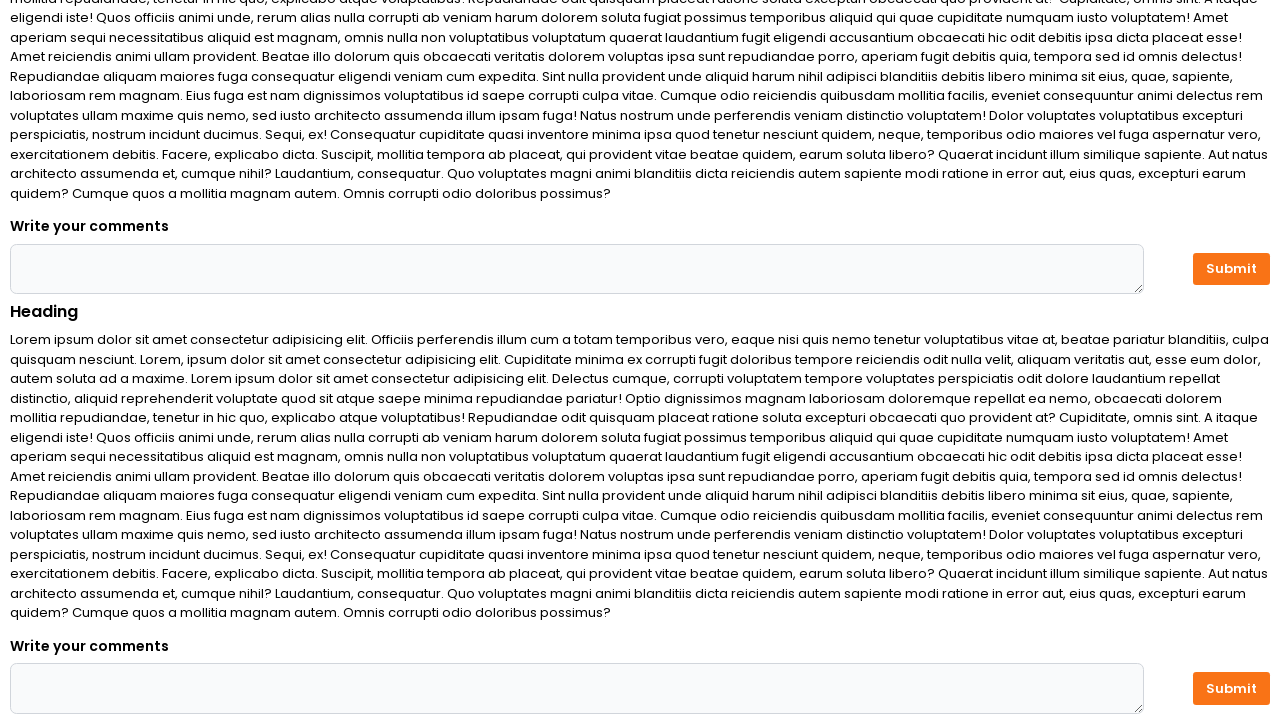

Scrolled down by 10000 pixels (iteration 5/10)
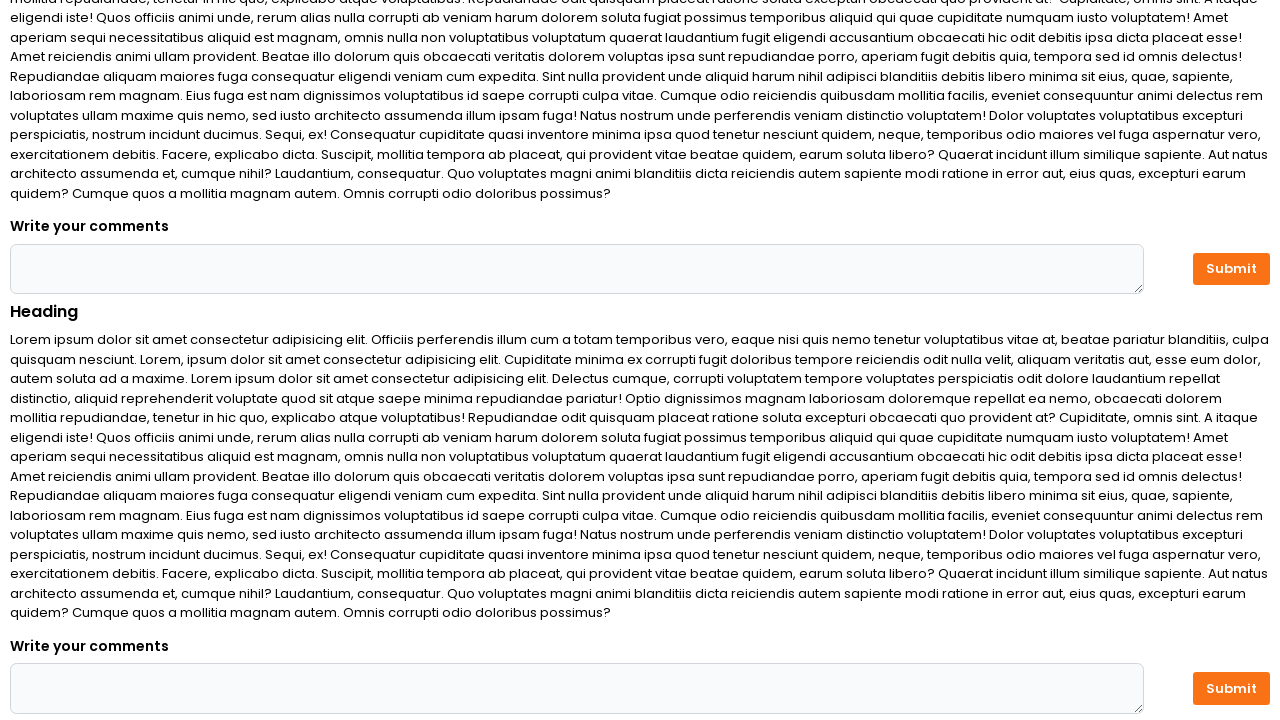

Waited 500ms for content to load after scroll (iteration 5/10)
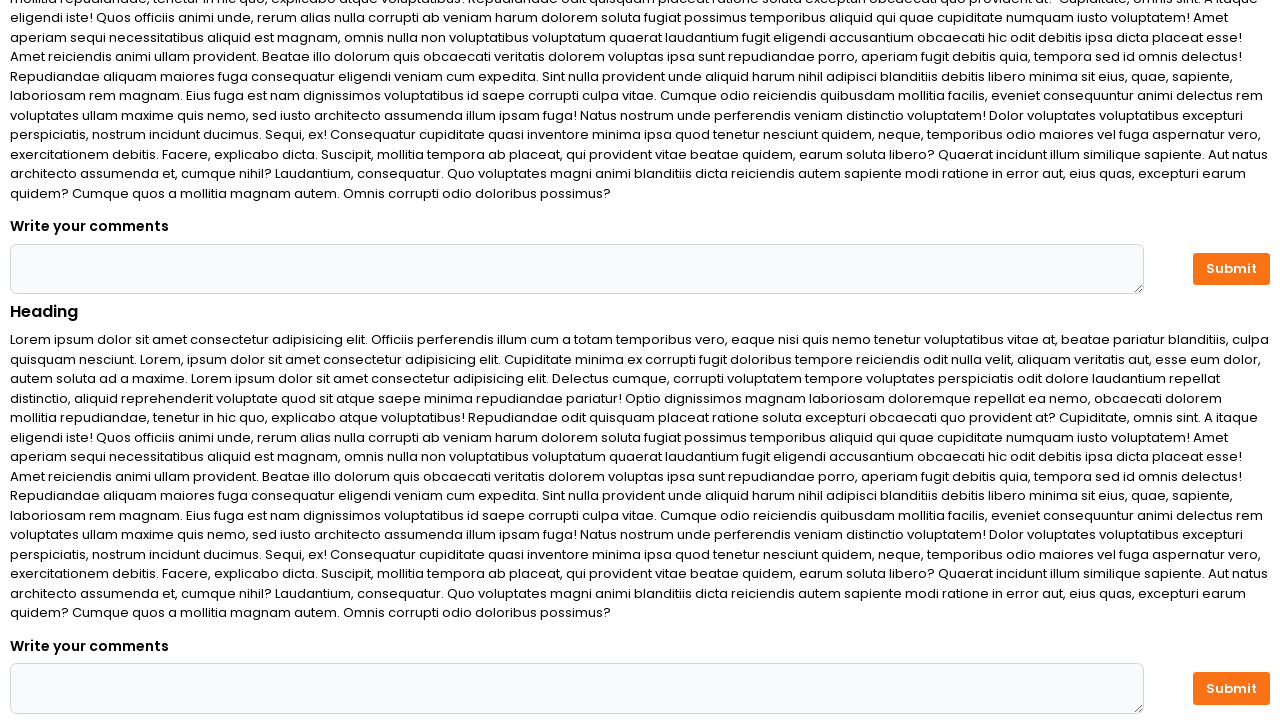

Scrolled down by 10000 pixels (iteration 6/10)
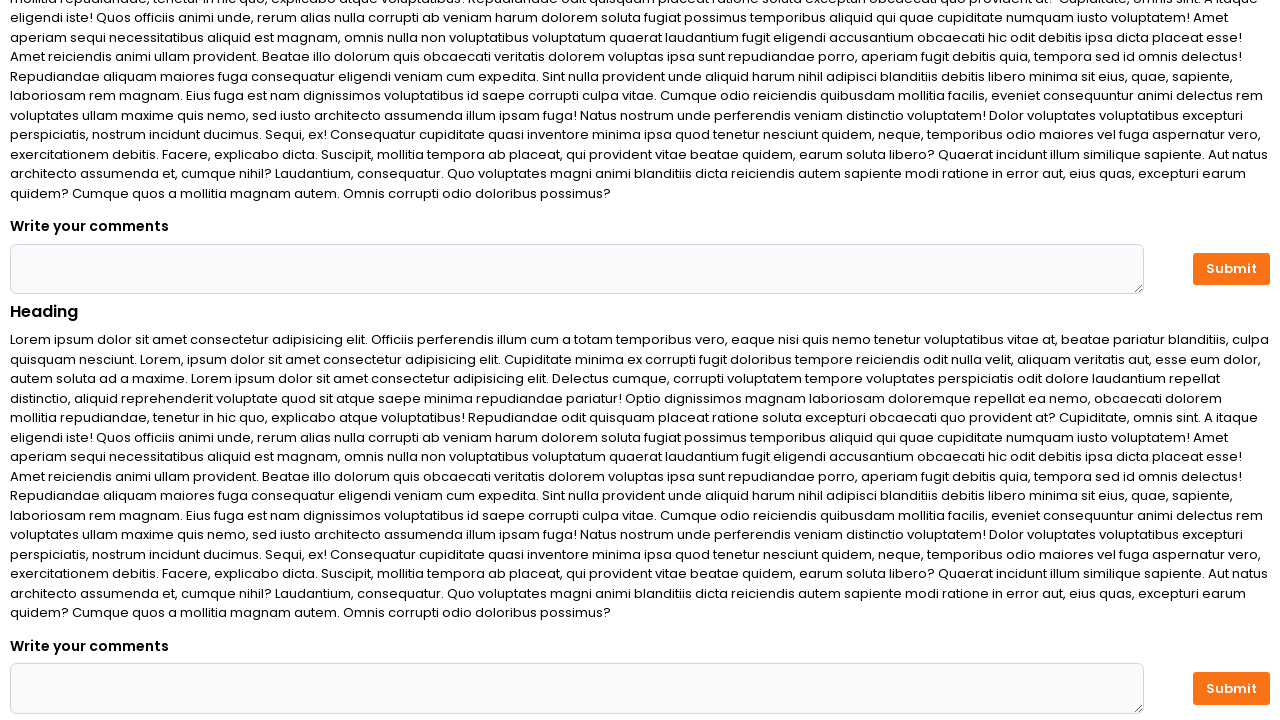

Waited 500ms for content to load after scroll (iteration 6/10)
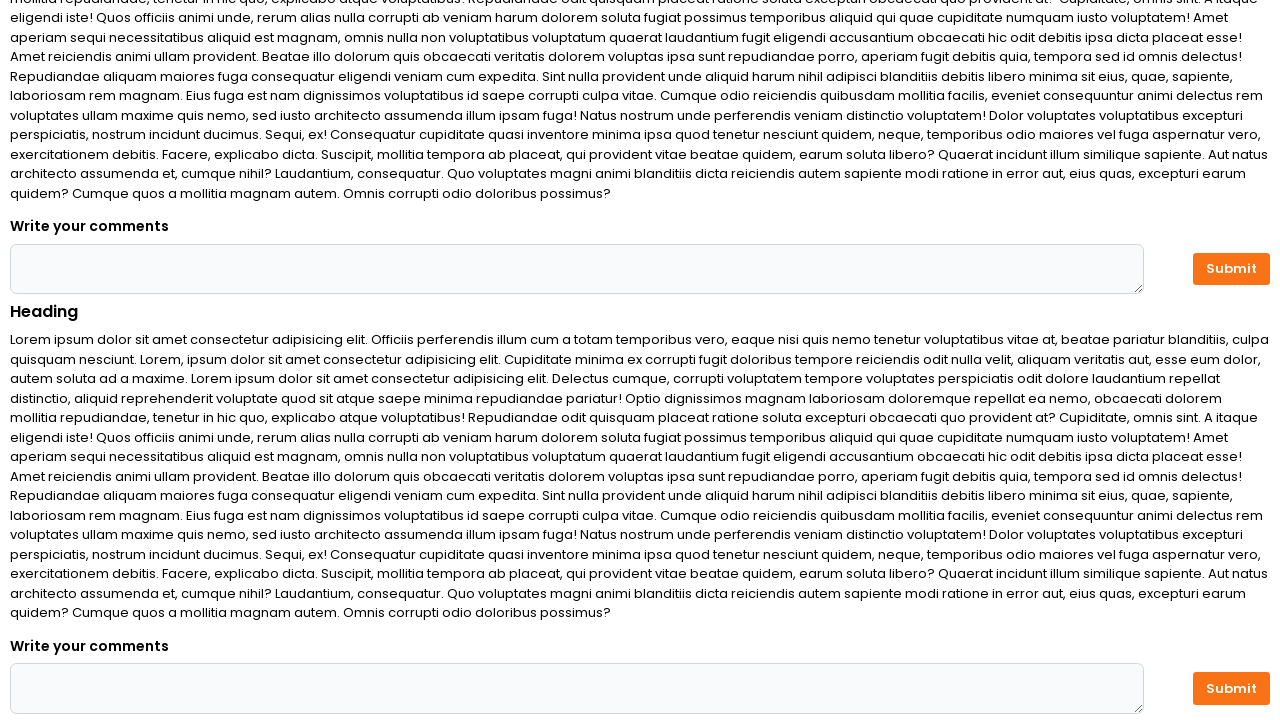

Scrolled down by 10000 pixels (iteration 7/10)
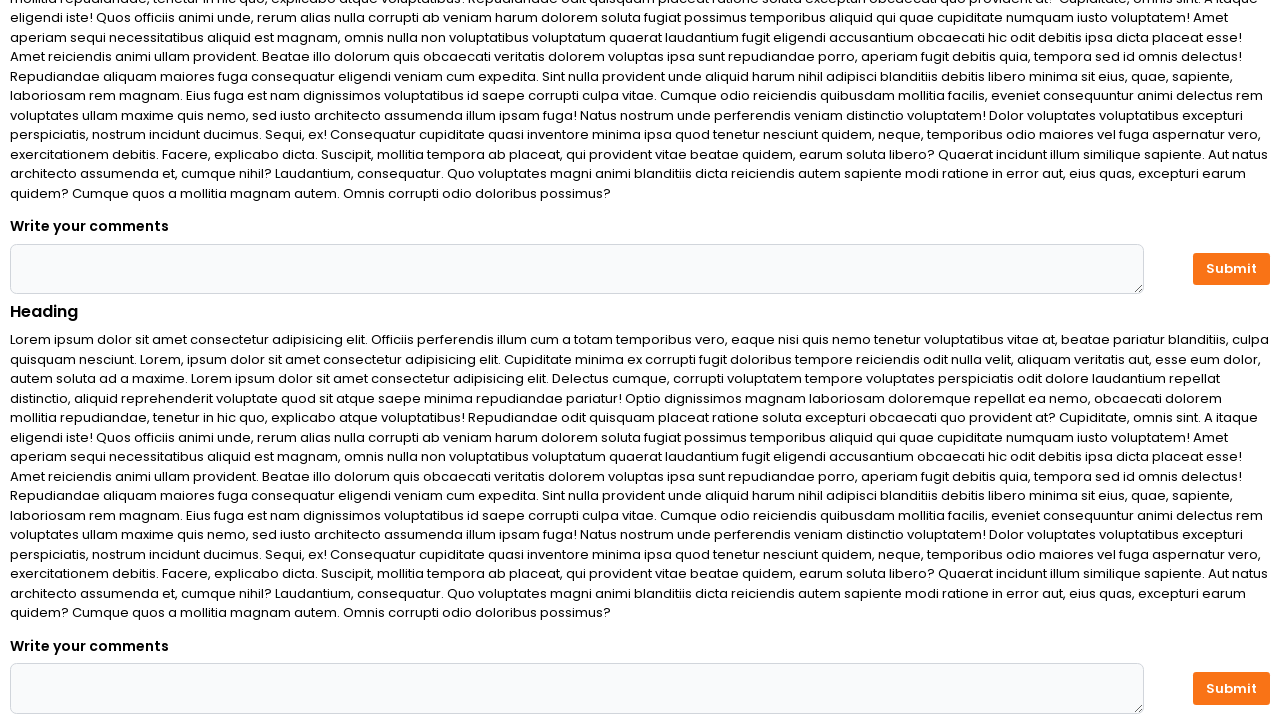

Waited 500ms for content to load after scroll (iteration 7/10)
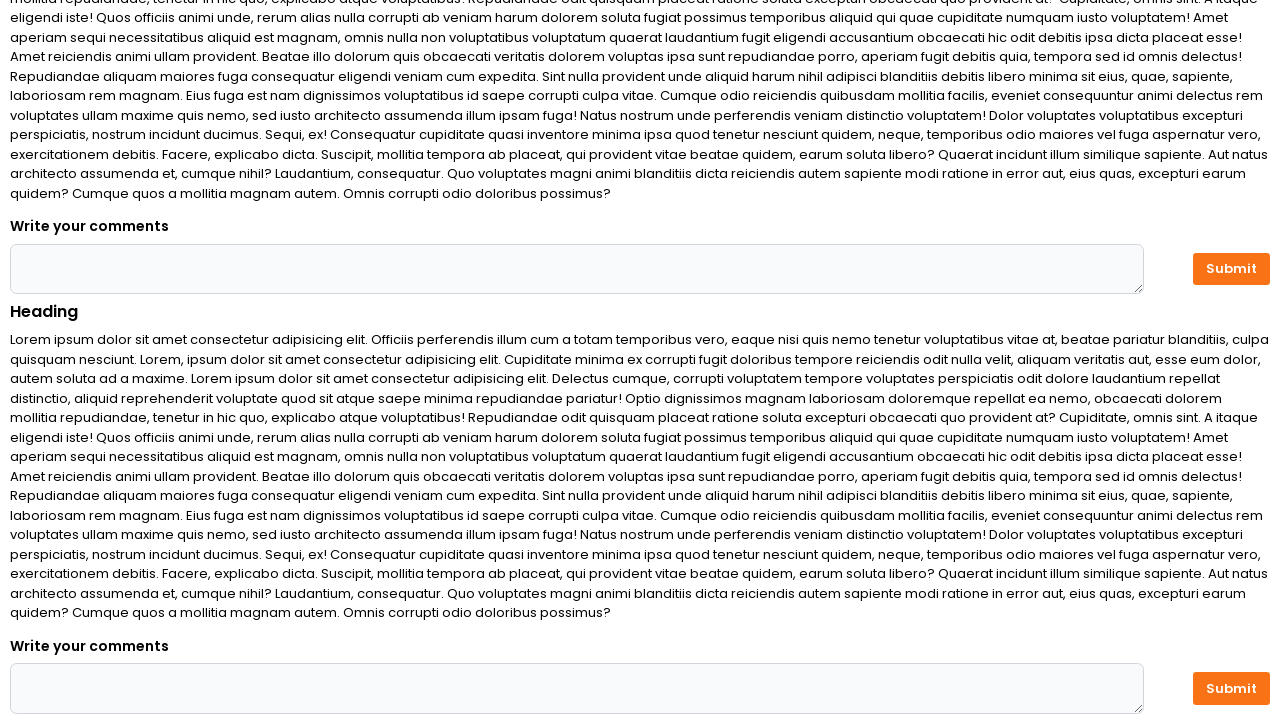

Scrolled down by 10000 pixels (iteration 8/10)
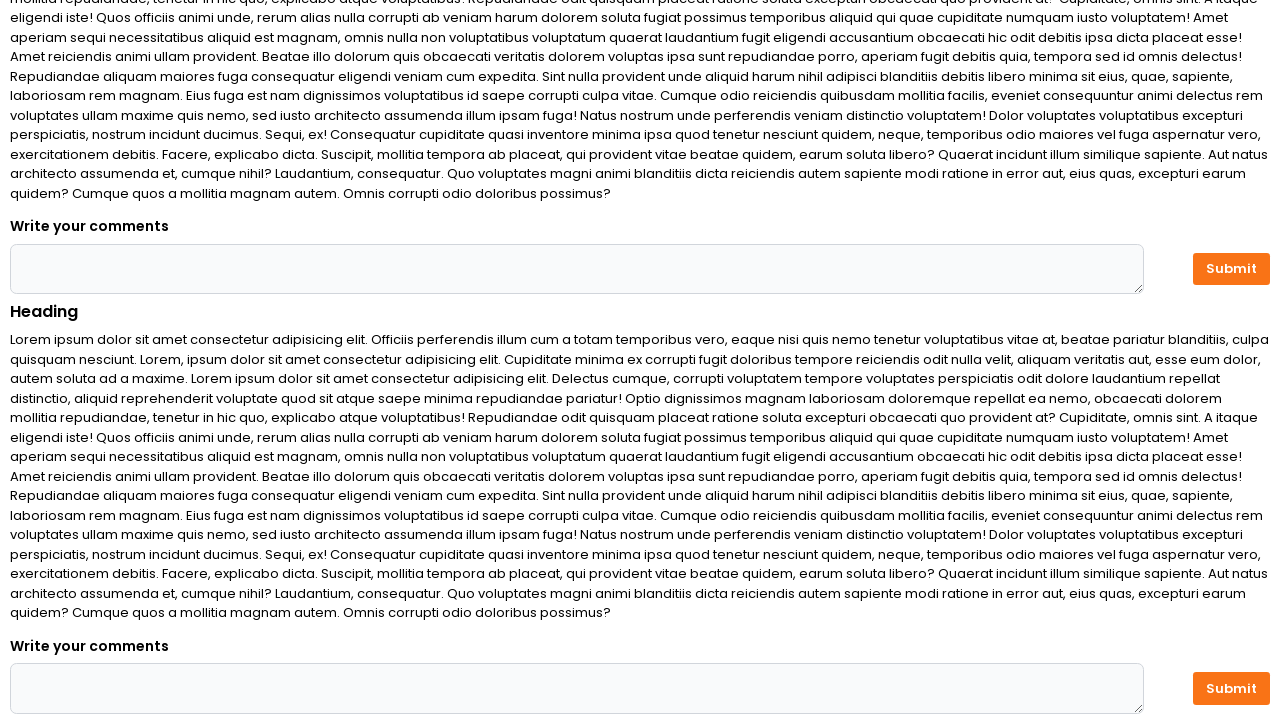

Waited 500ms for content to load after scroll (iteration 8/10)
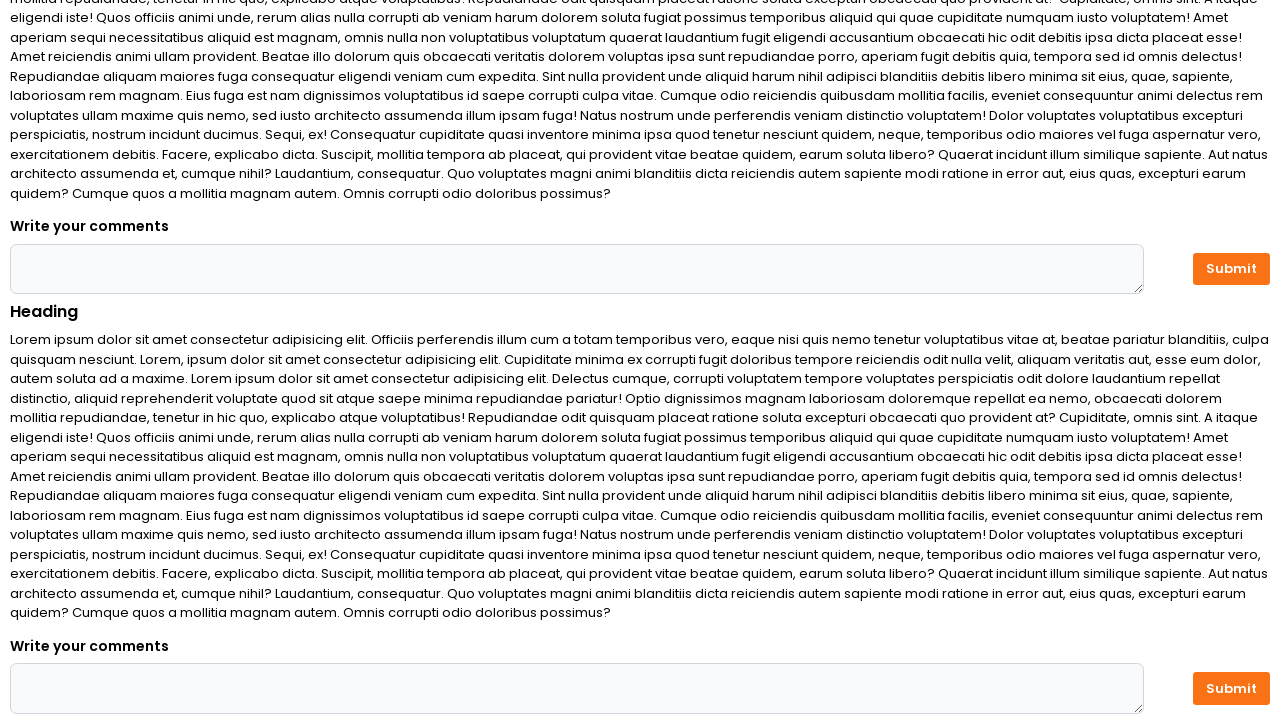

Scrolled down by 10000 pixels (iteration 9/10)
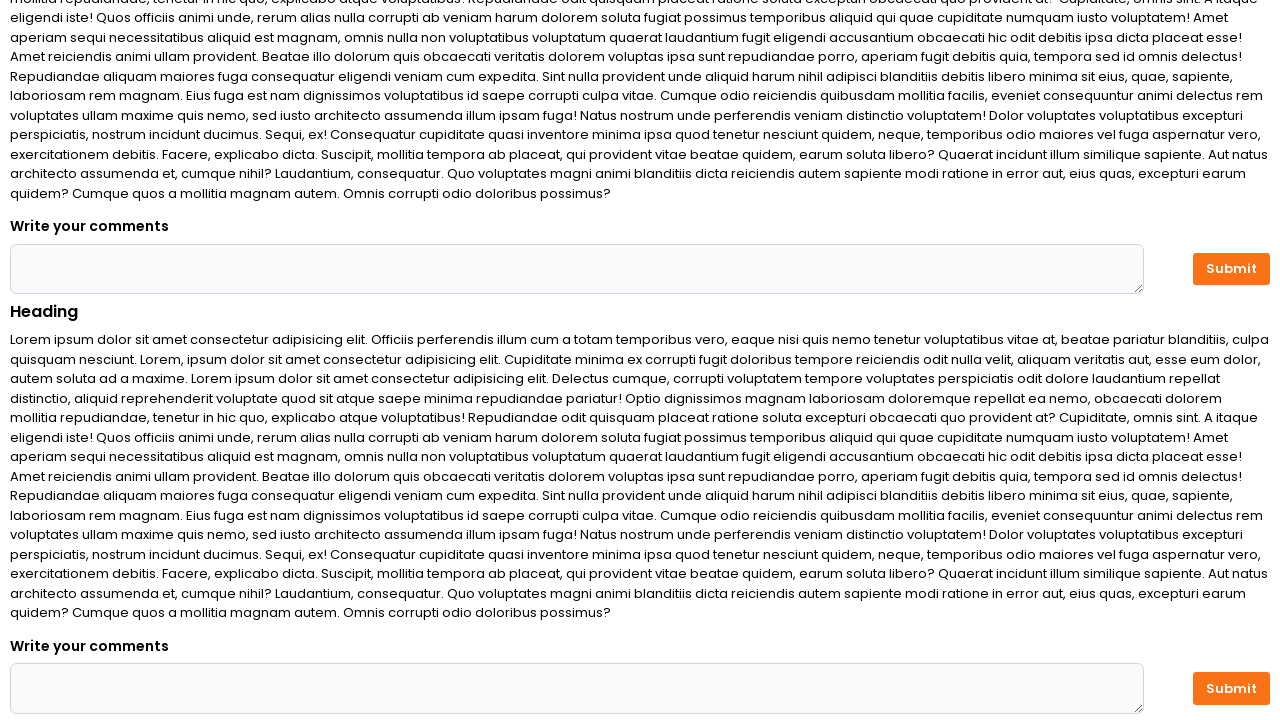

Waited 500ms for content to load after scroll (iteration 9/10)
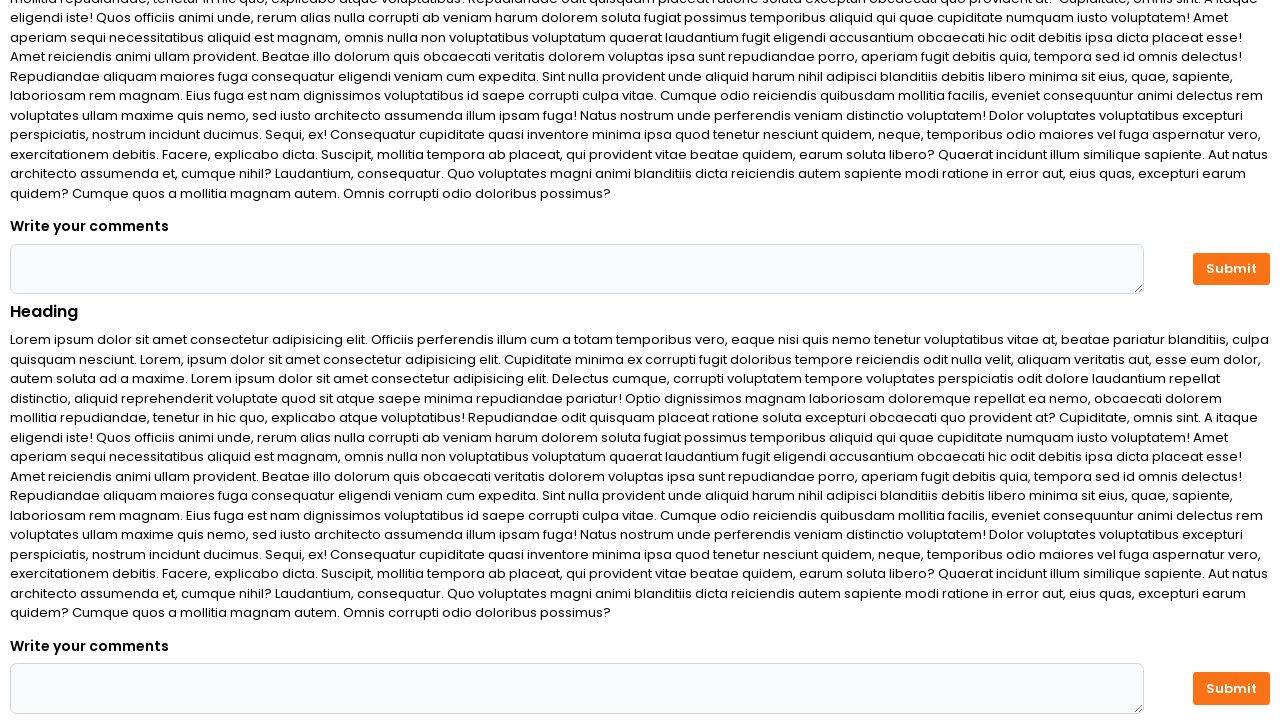

Scrolled down by 10000 pixels (iteration 10/10)
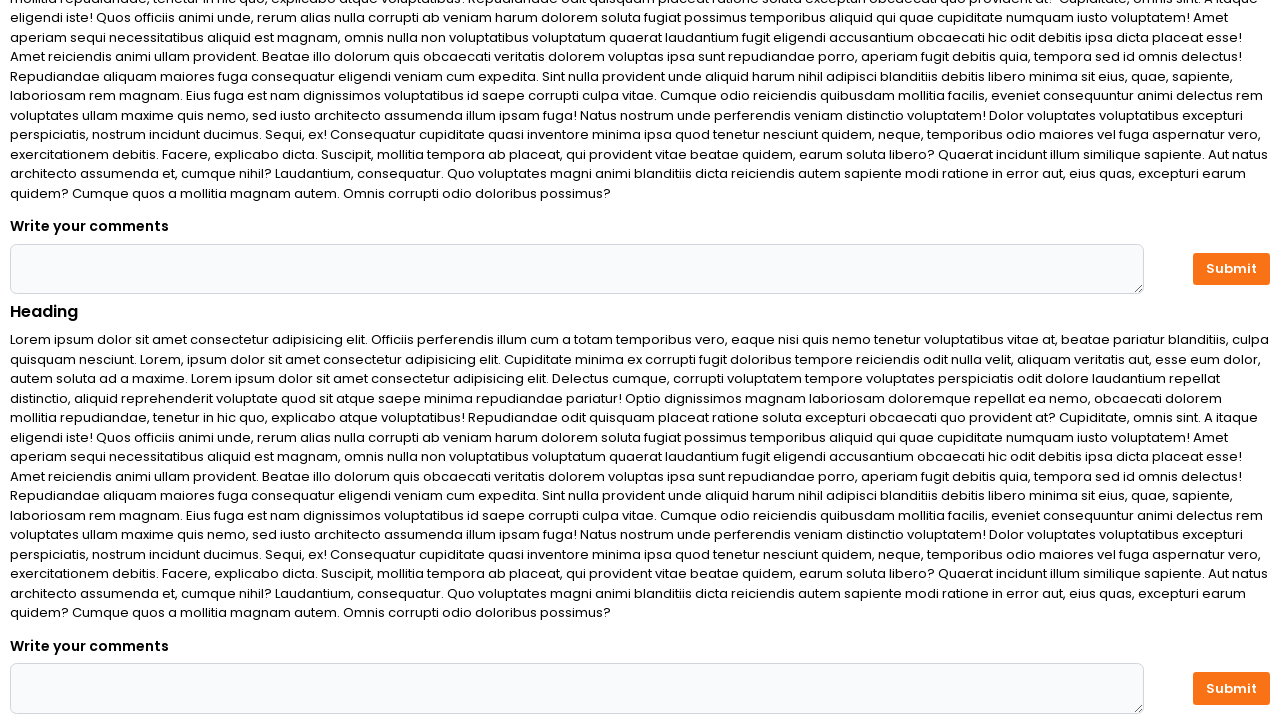

Waited 500ms for content to load after scroll (iteration 10/10)
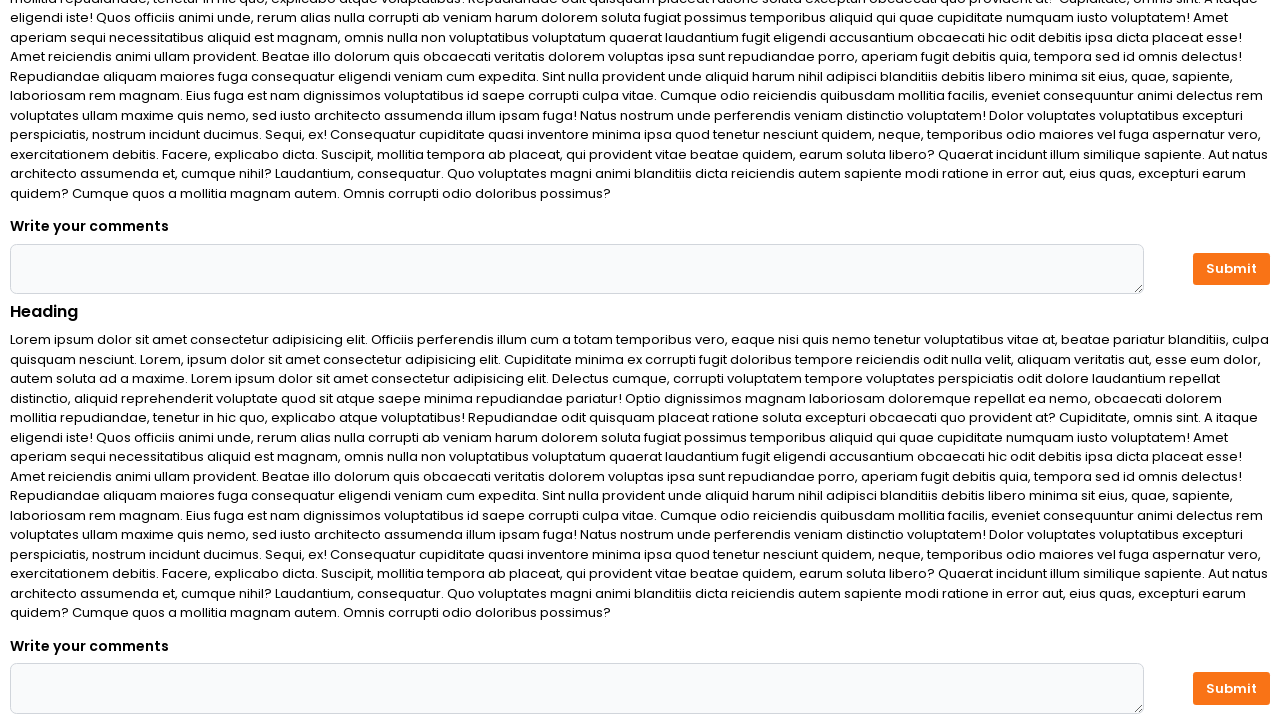

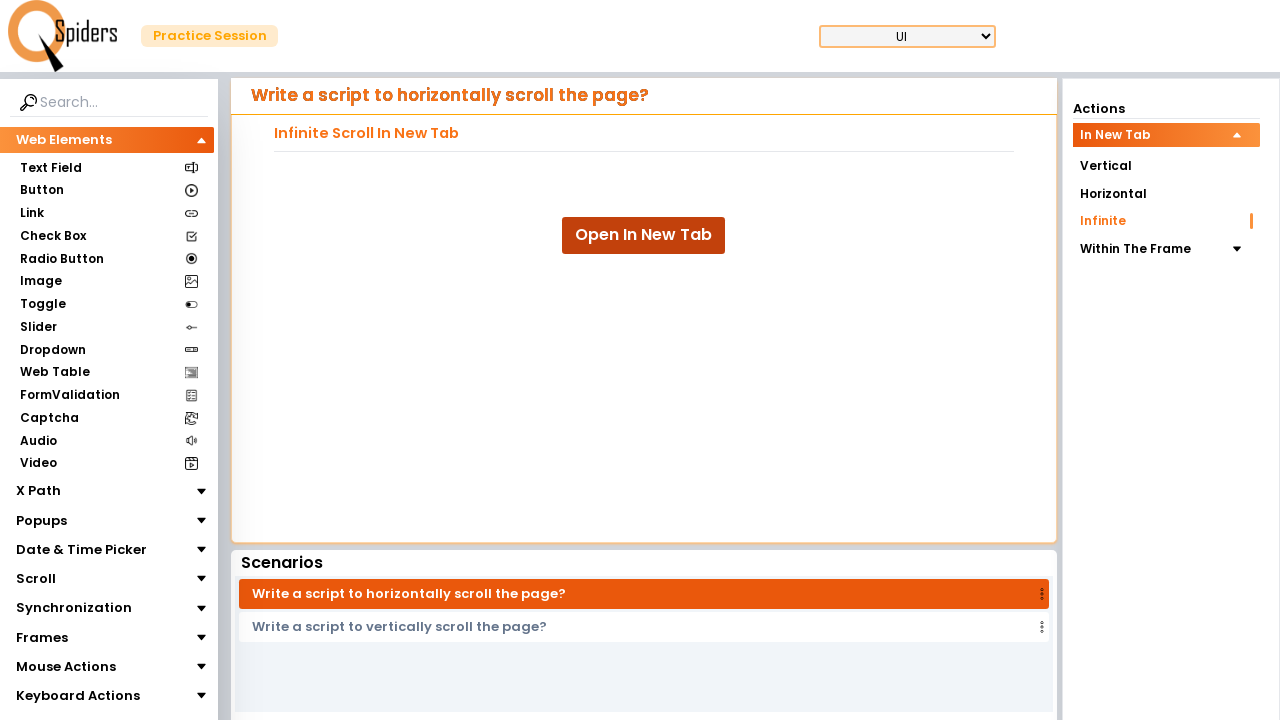